Solves a math captcha by calculating a value from an element's text, filling the answer, selecting checkboxes, and submitting the form

Starting URL: http://suninjuly.github.io/math.html

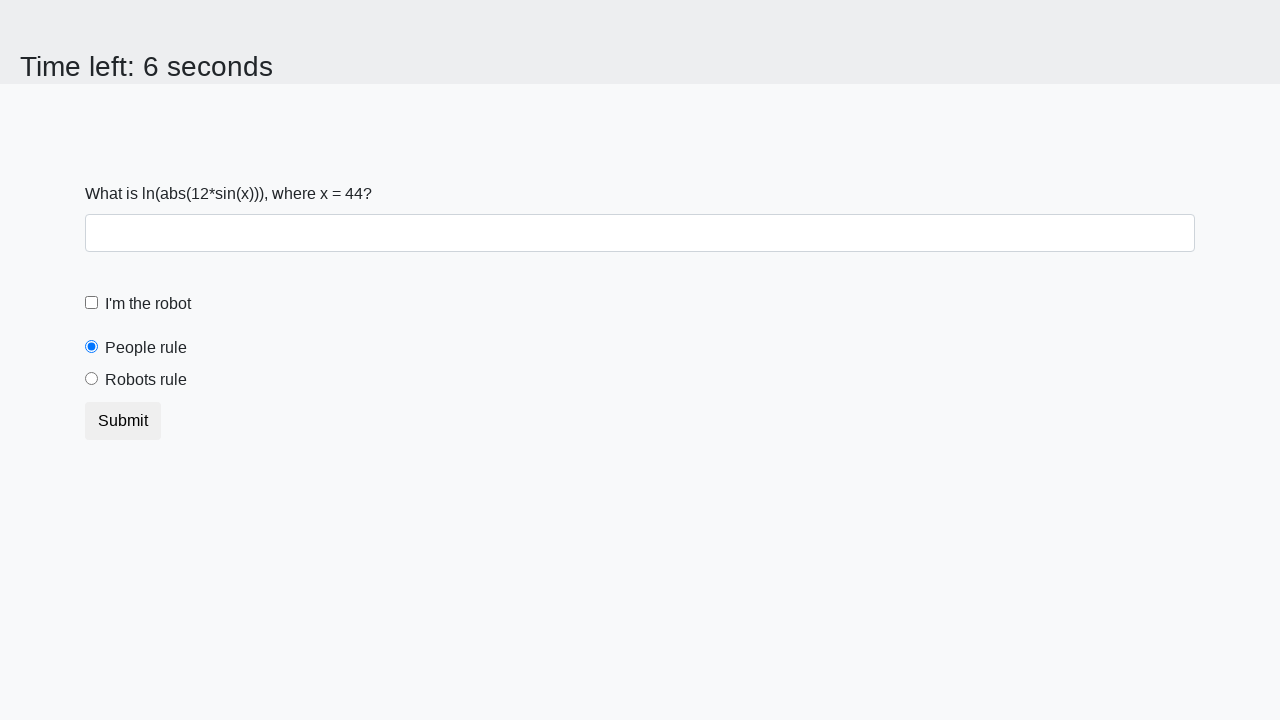

Located the input value element
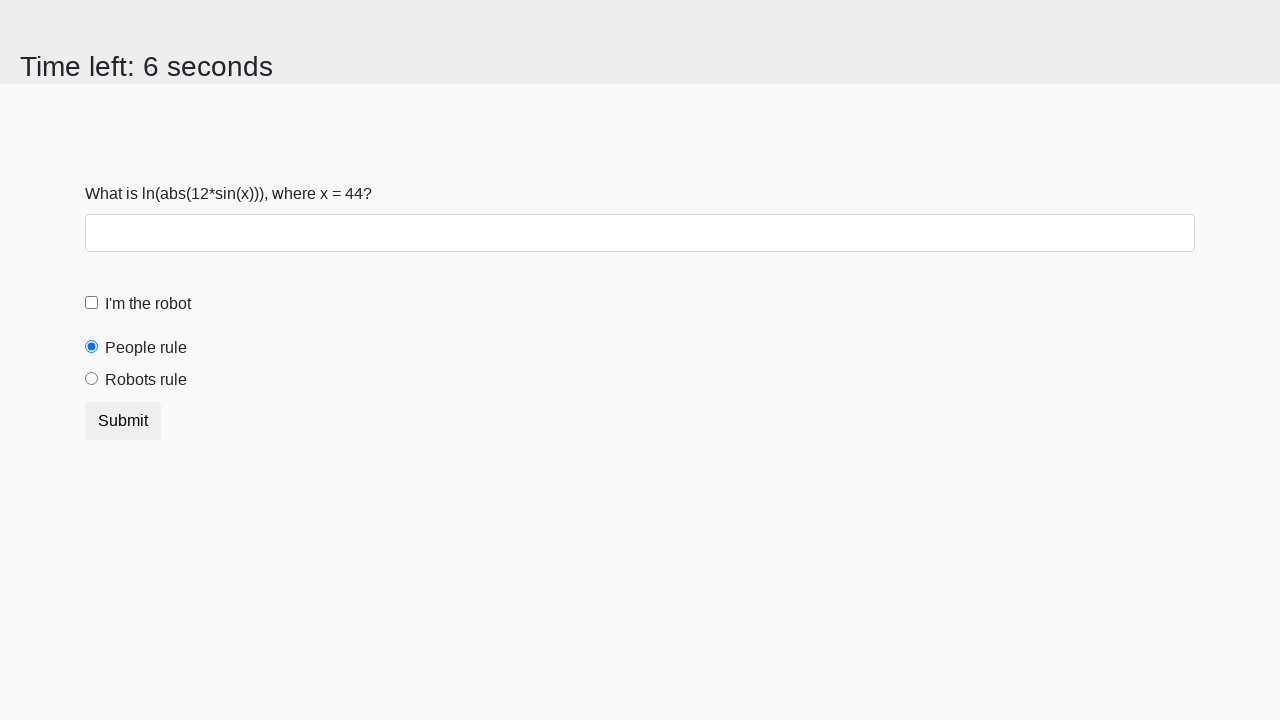

Retrieved text content from input value element
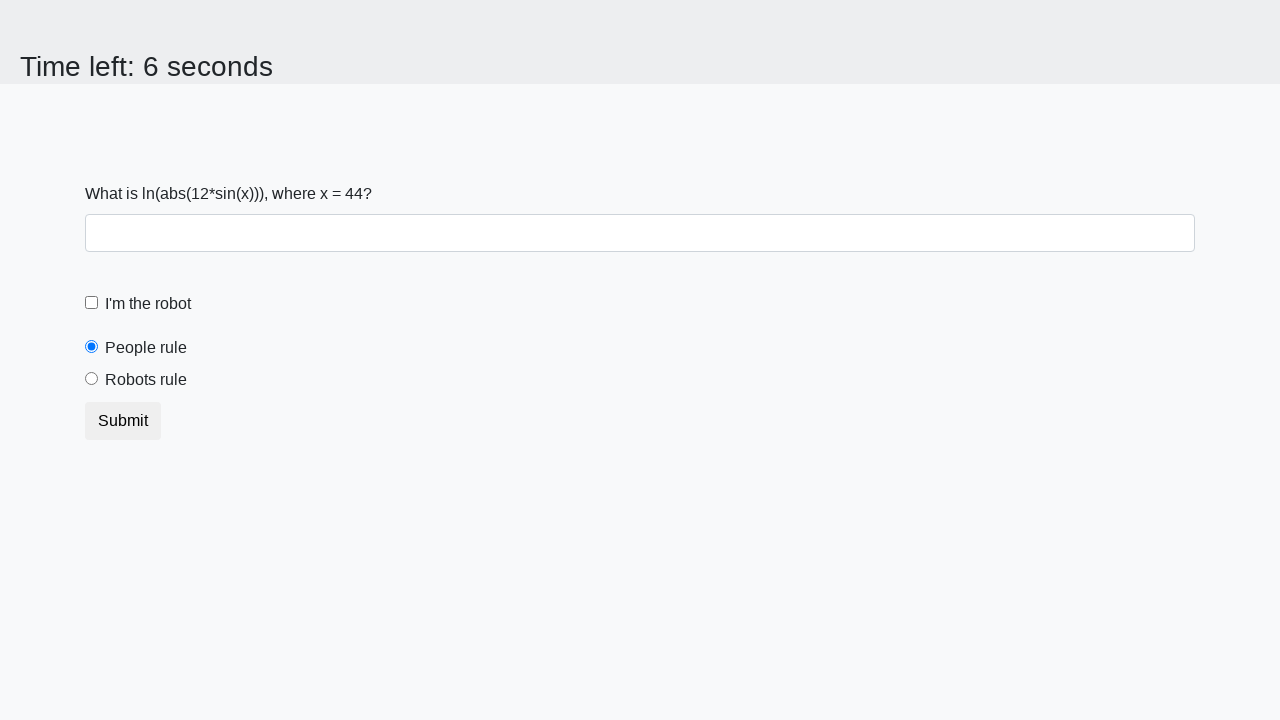

Calculated answer using formula: -1.5491752325109052
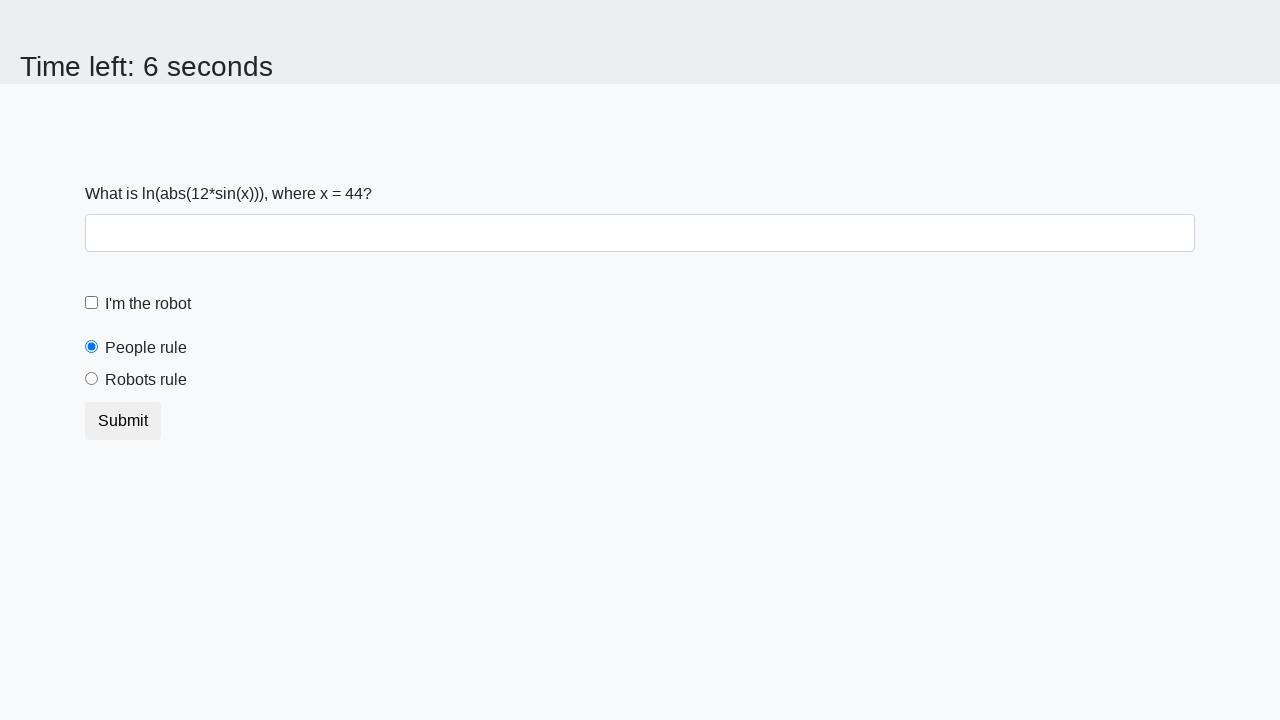

Filled answer field with calculated value on #answer
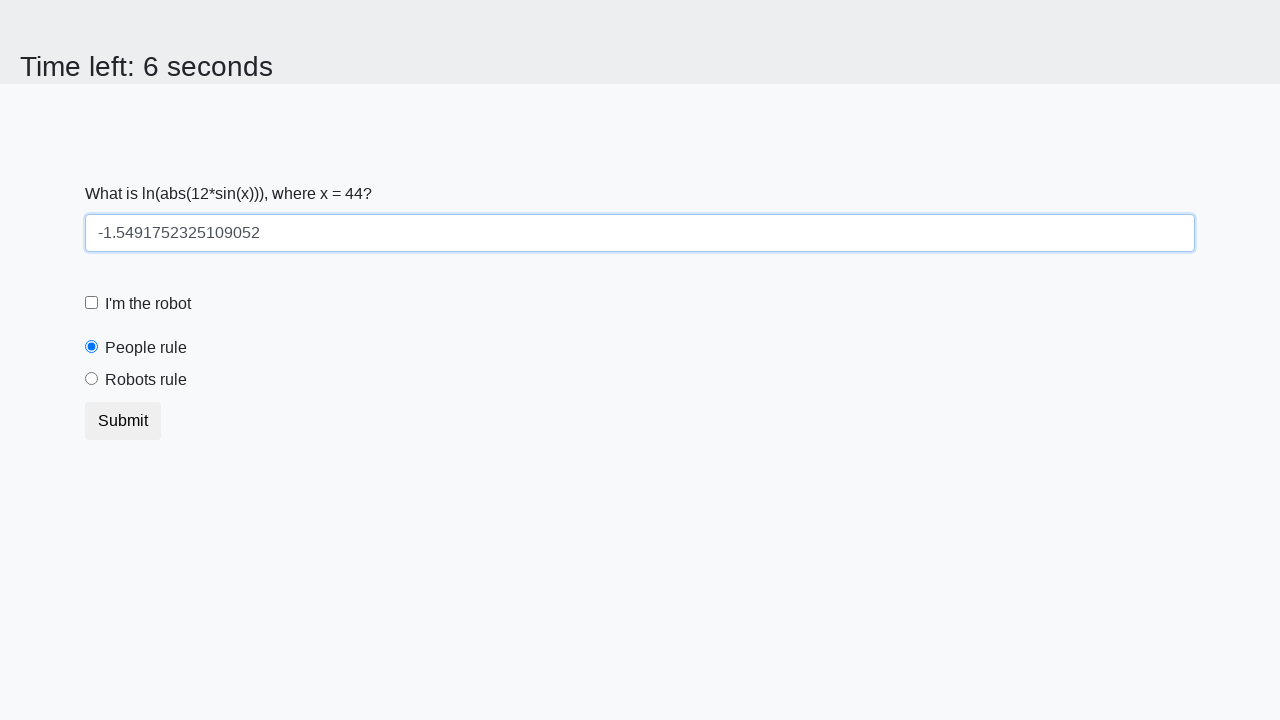

Clicked robot checkbox at (92, 303) on #robotCheckbox
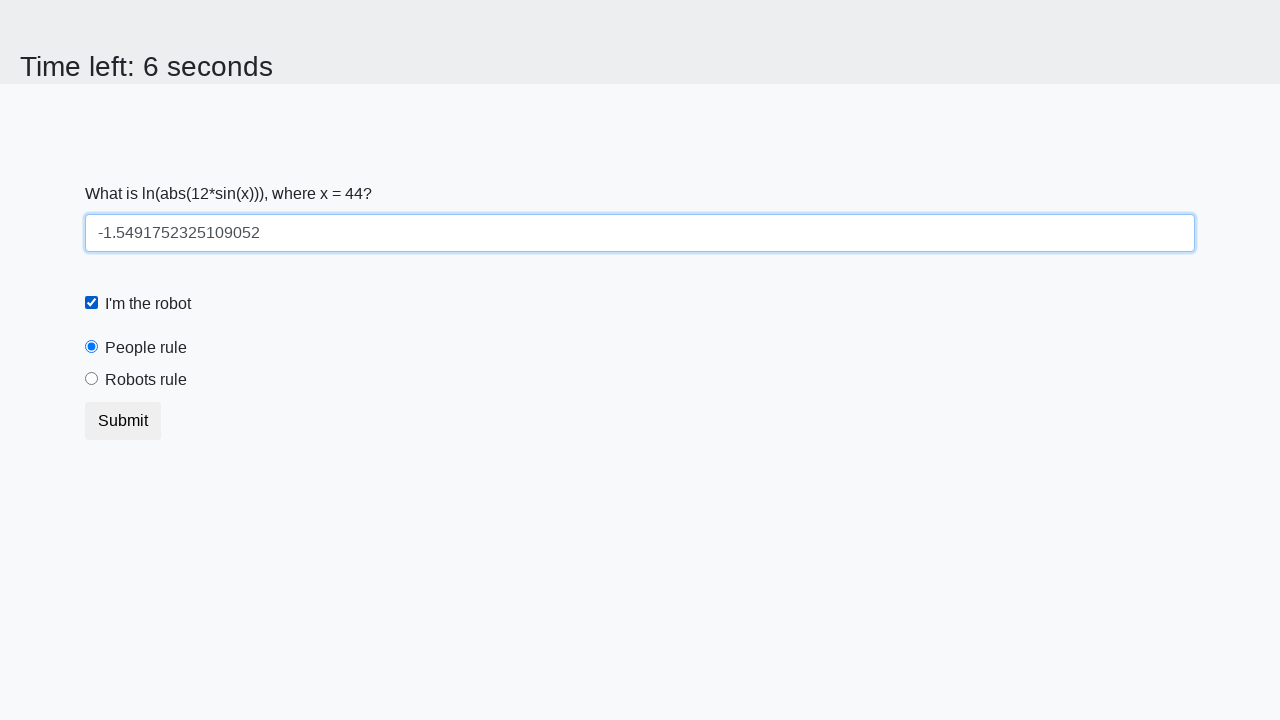

Clicked robots rule radio button at (146, 380) on [for='robotsRule']
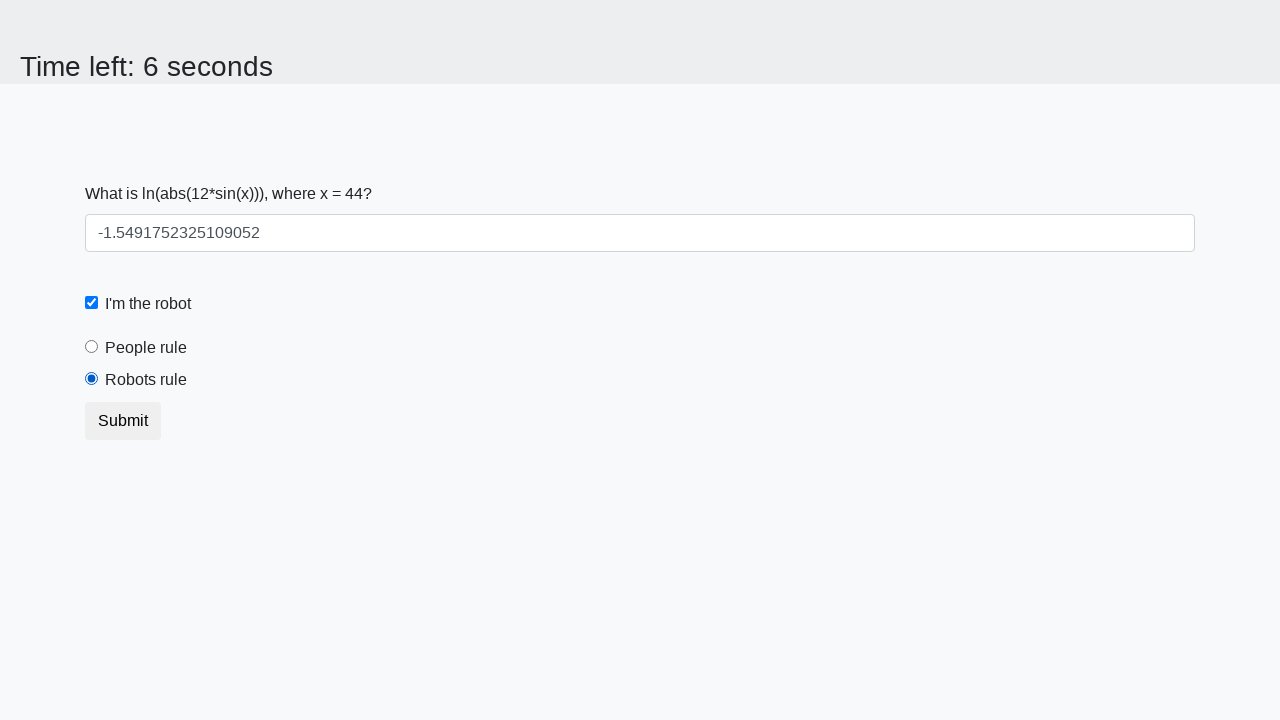

Clicked submit button at (123, 421) on button.btn
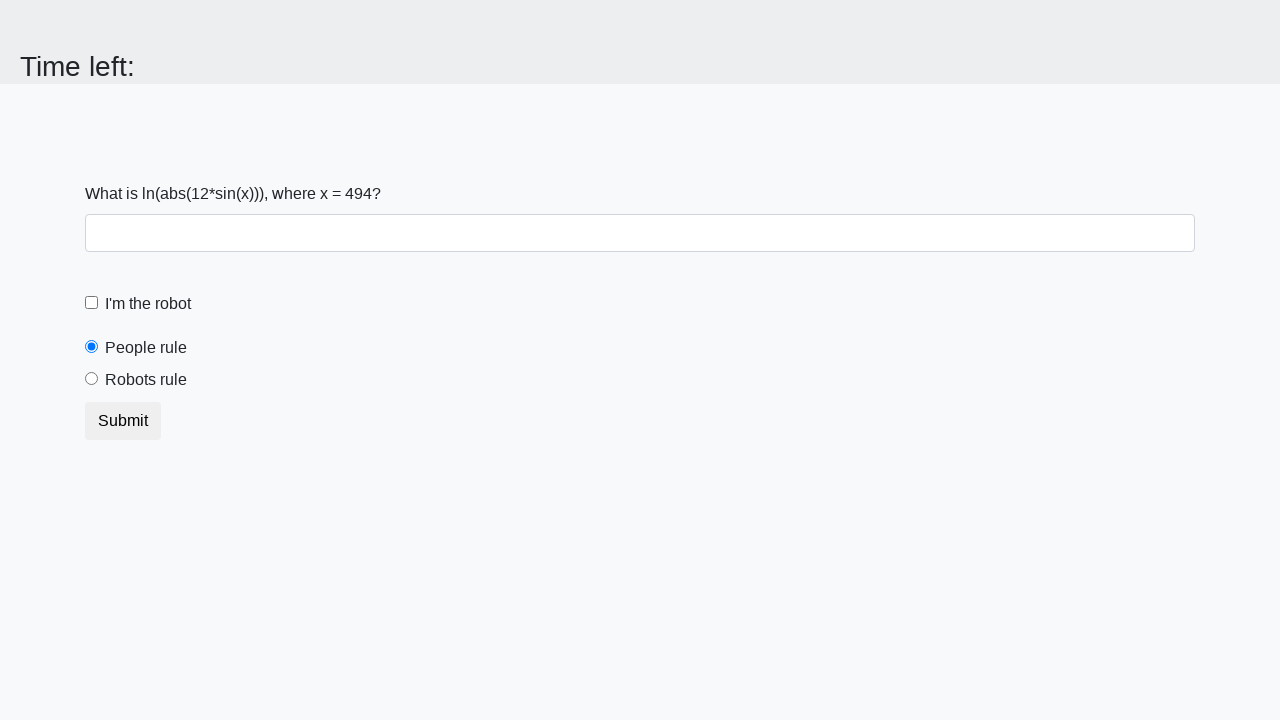

Waited for form submission to complete
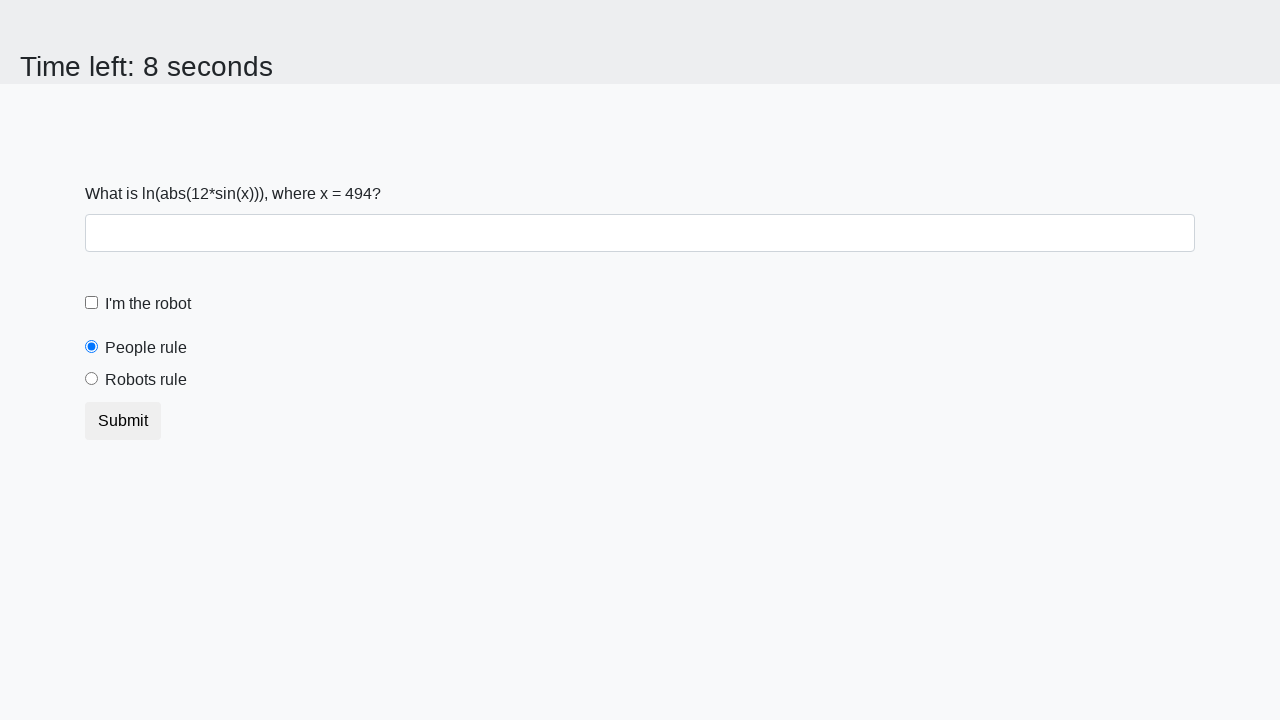

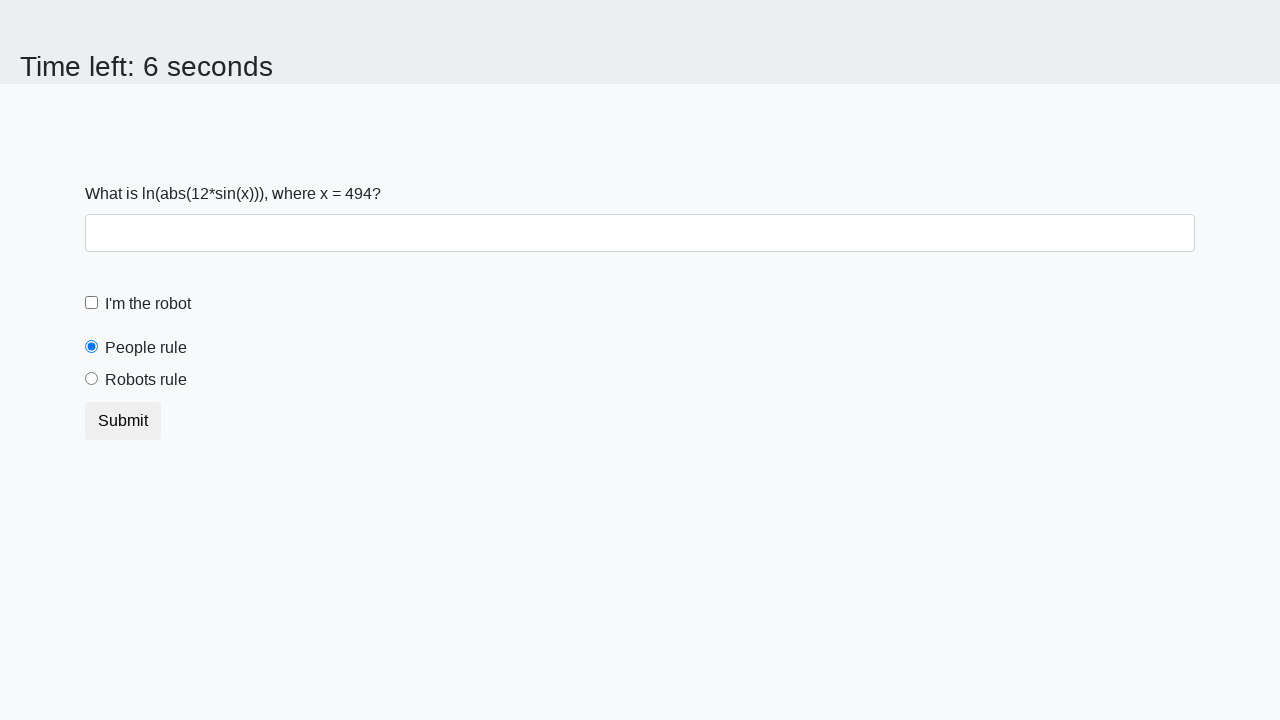